Tests the quote form page by filling in the username field with a test value

Starting URL: https://skryabin.com/market/quote.html

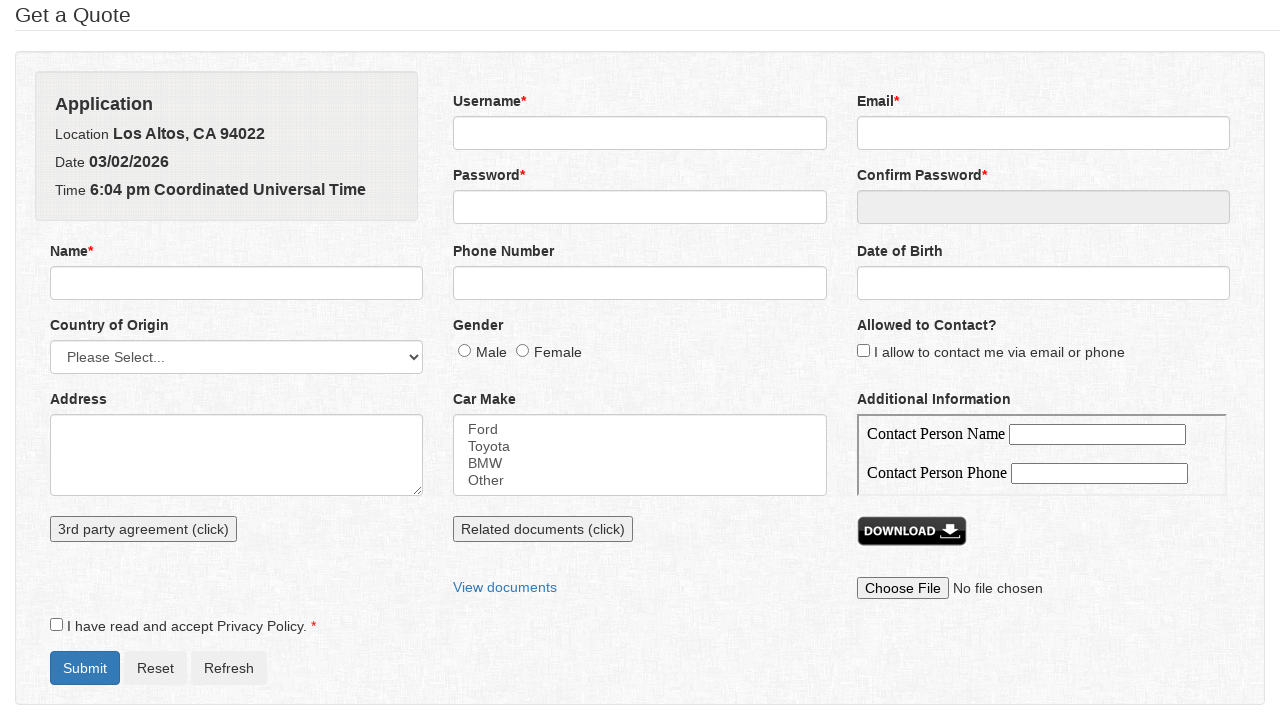

Navigated to quote form page
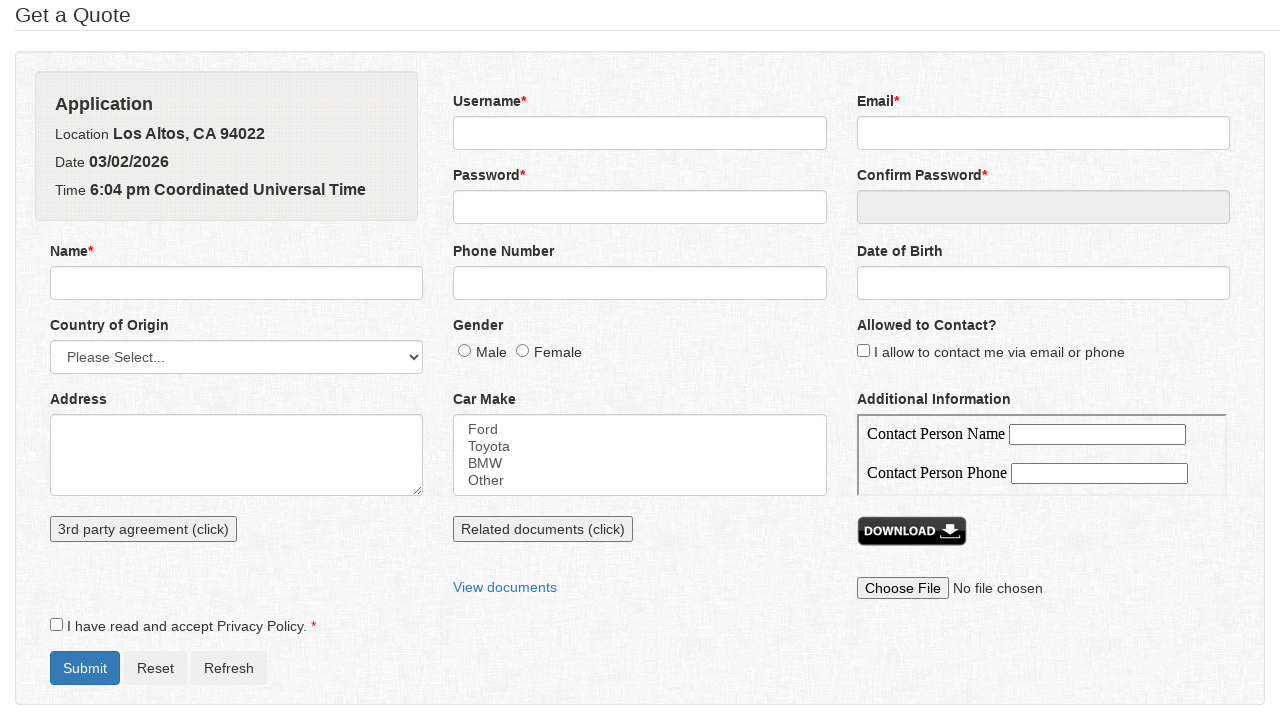

Filled username field with 'test' on input[name='username']
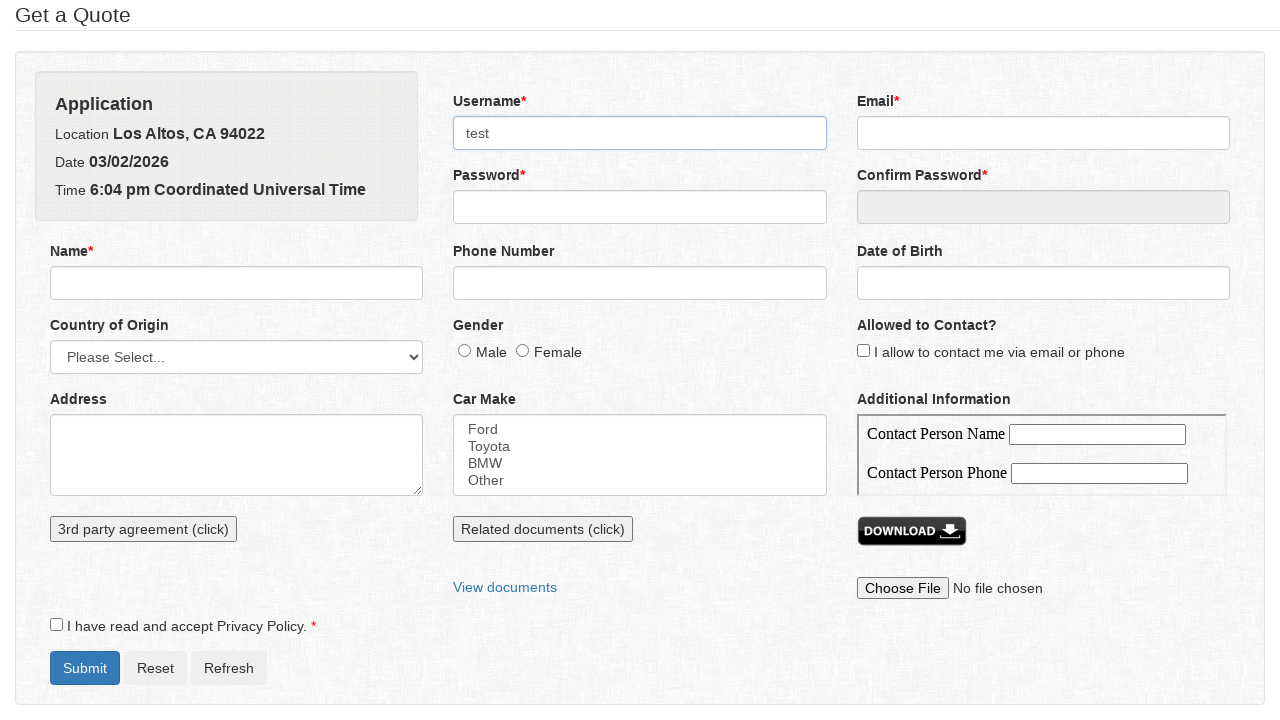

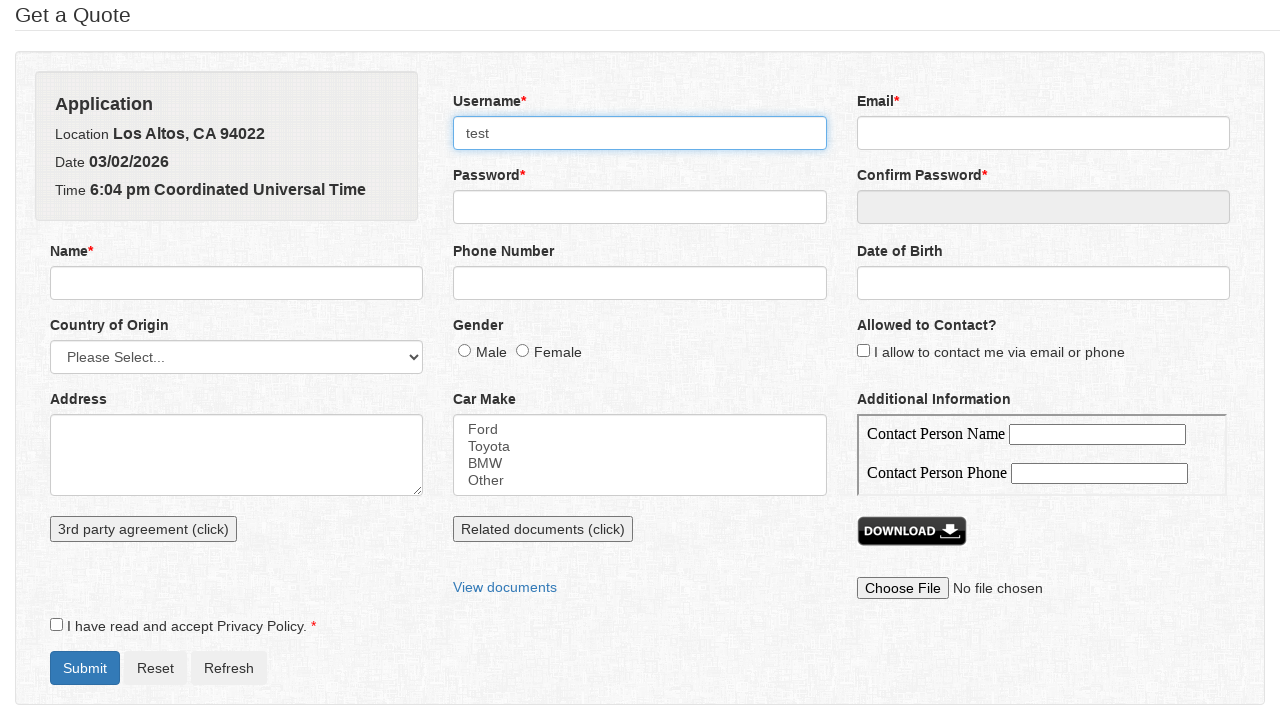